Tests search functionality on anhtester.com by clicking the search input field, typing a search term using keyboard input, and pressing Enter to submit the search

Starting URL: https://anhtester.com/

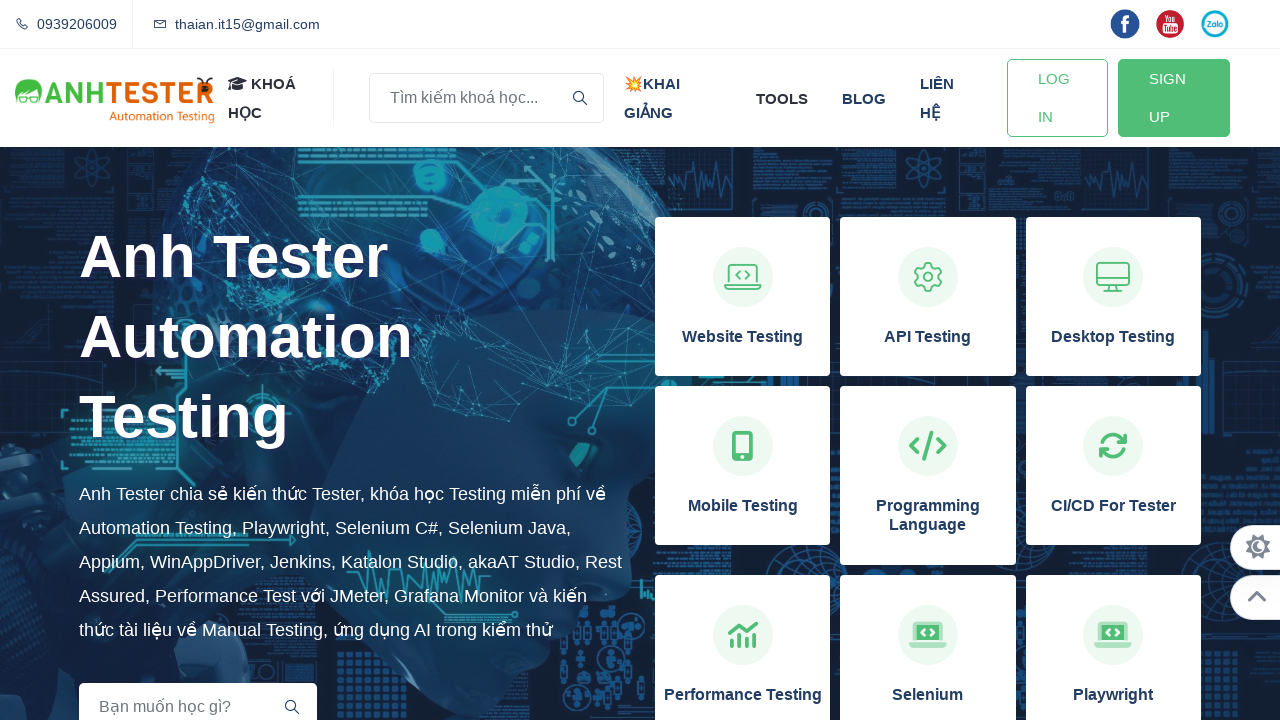

Clicked on the search input field at (486, 98) on input[name='key']
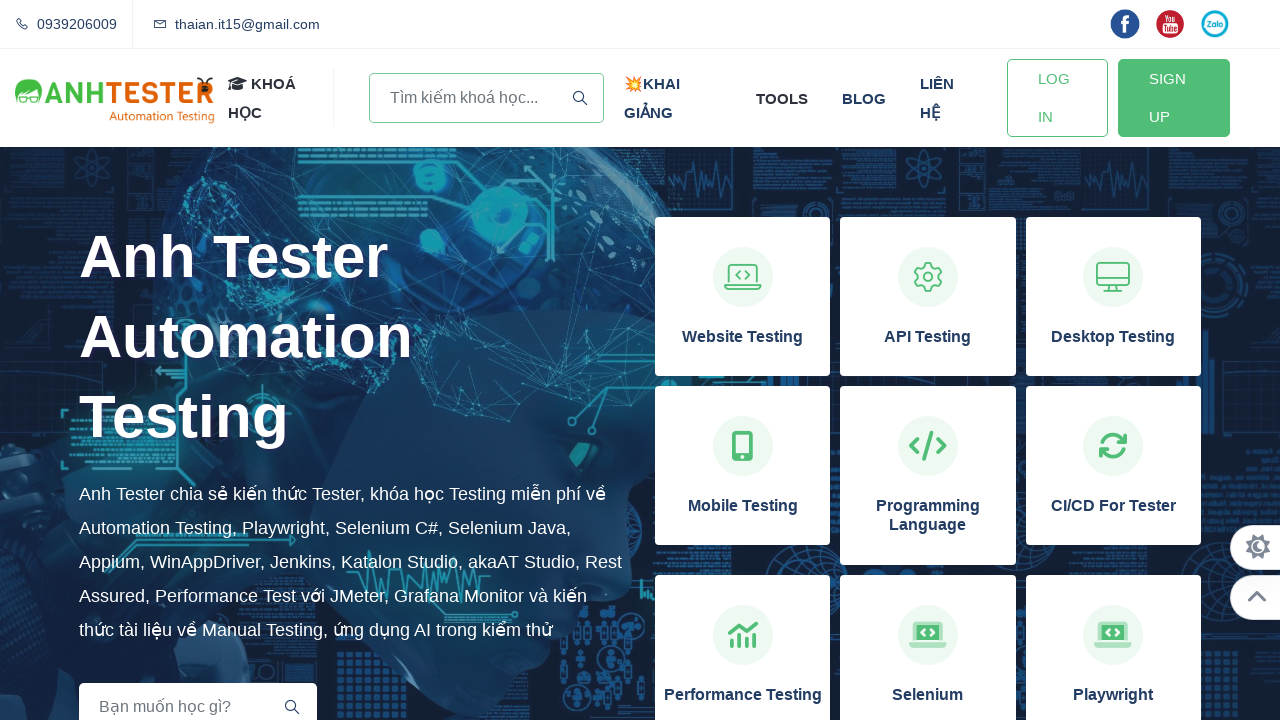

Typed 'test' as search term using keyboard input
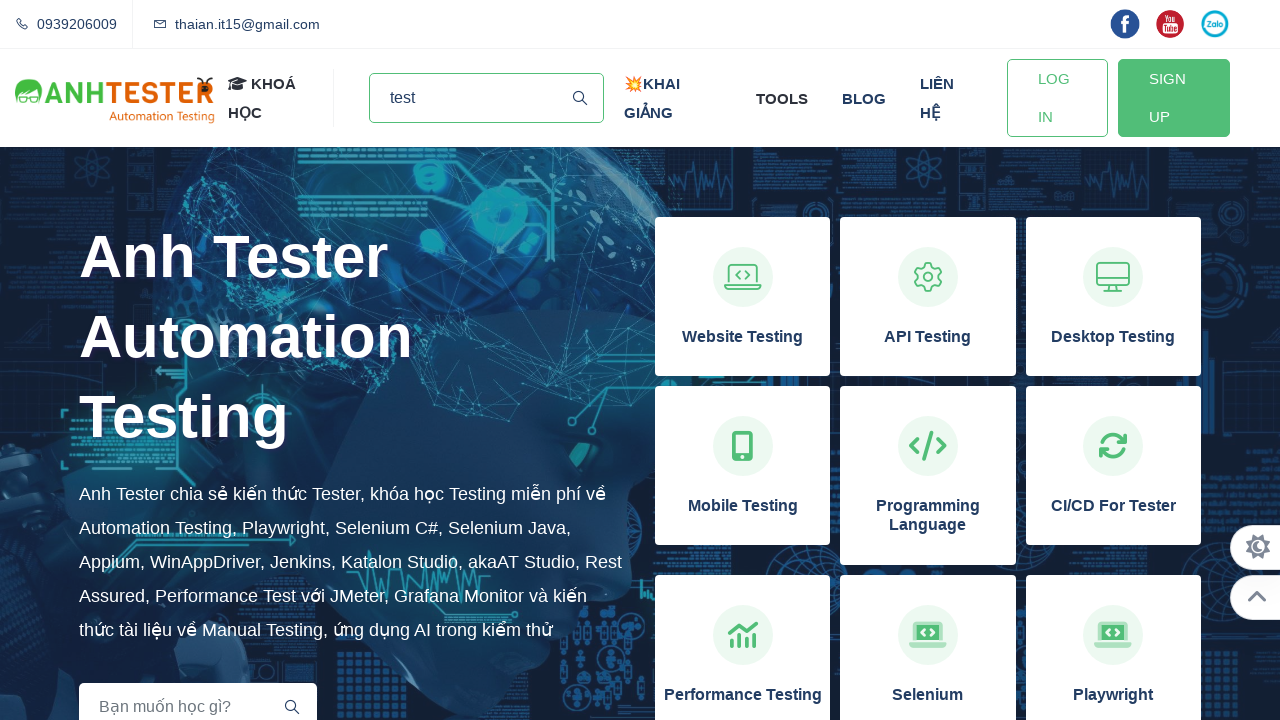

Pressed Enter to submit the search
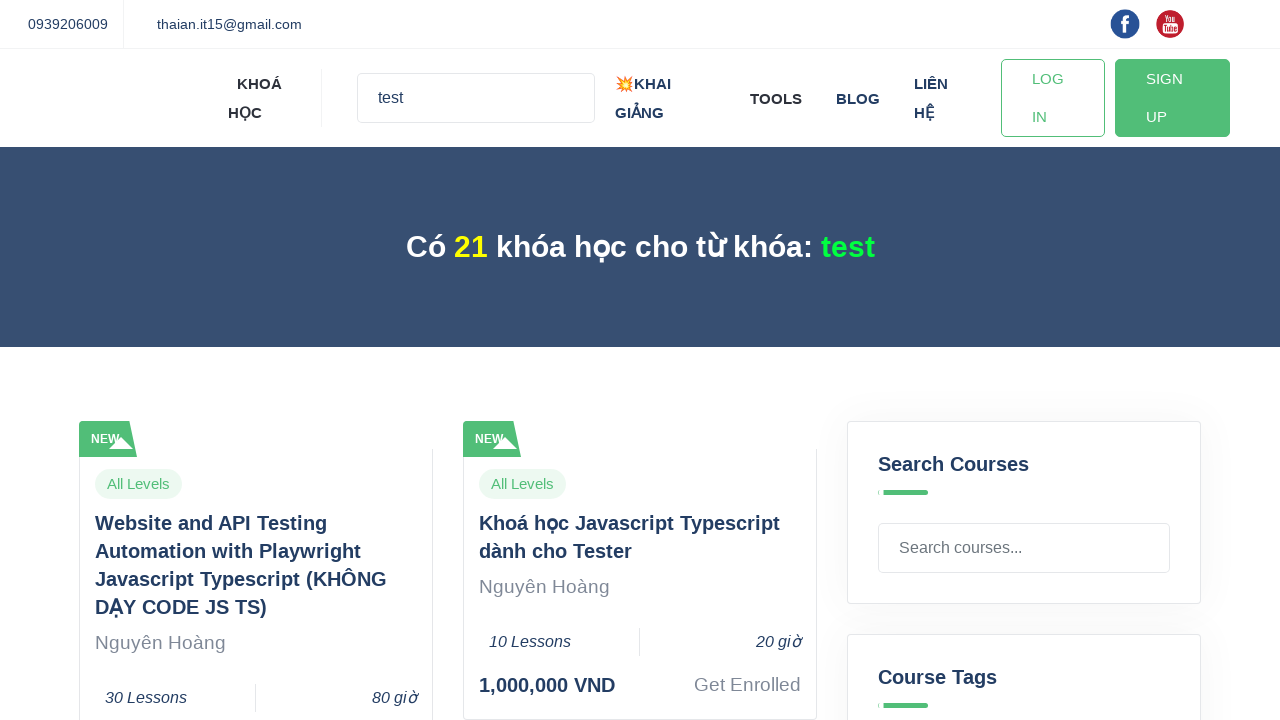

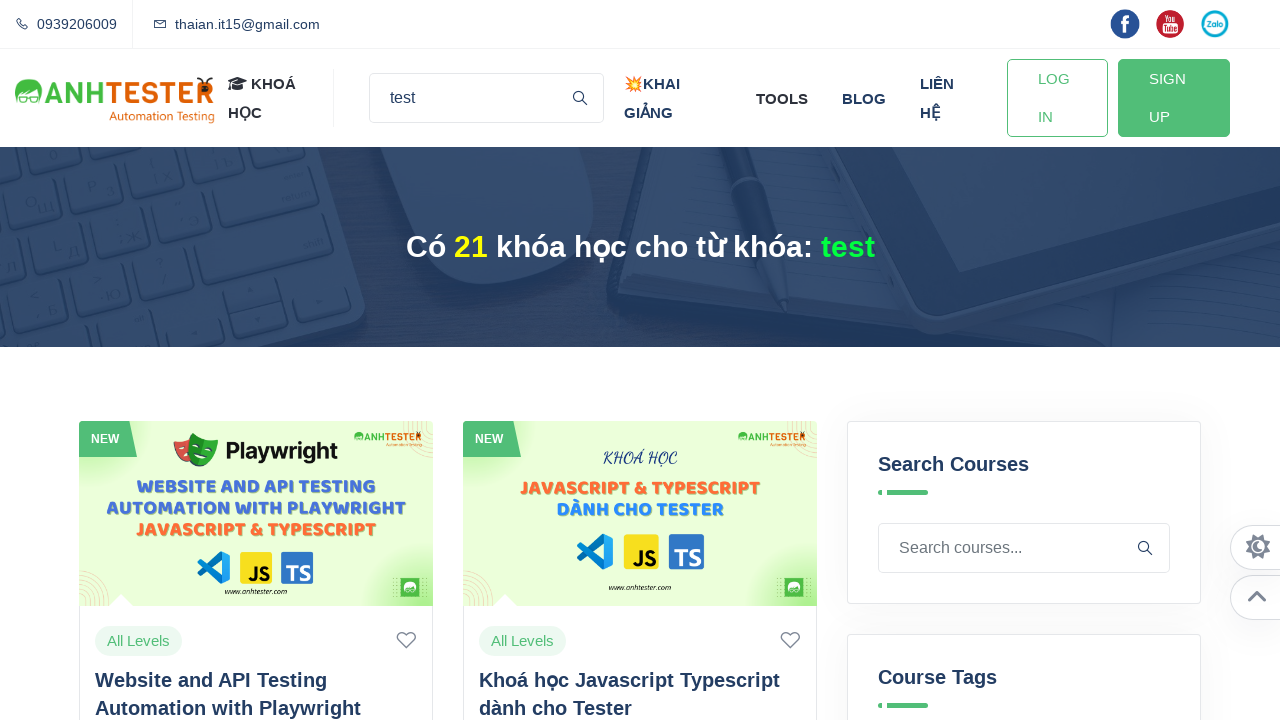